Navigates to the Demoblaze e-commerce demo site and verifies that links and product elements are present and loaded on the homepage.

Starting URL: https://www.demoblaze.com/index.html

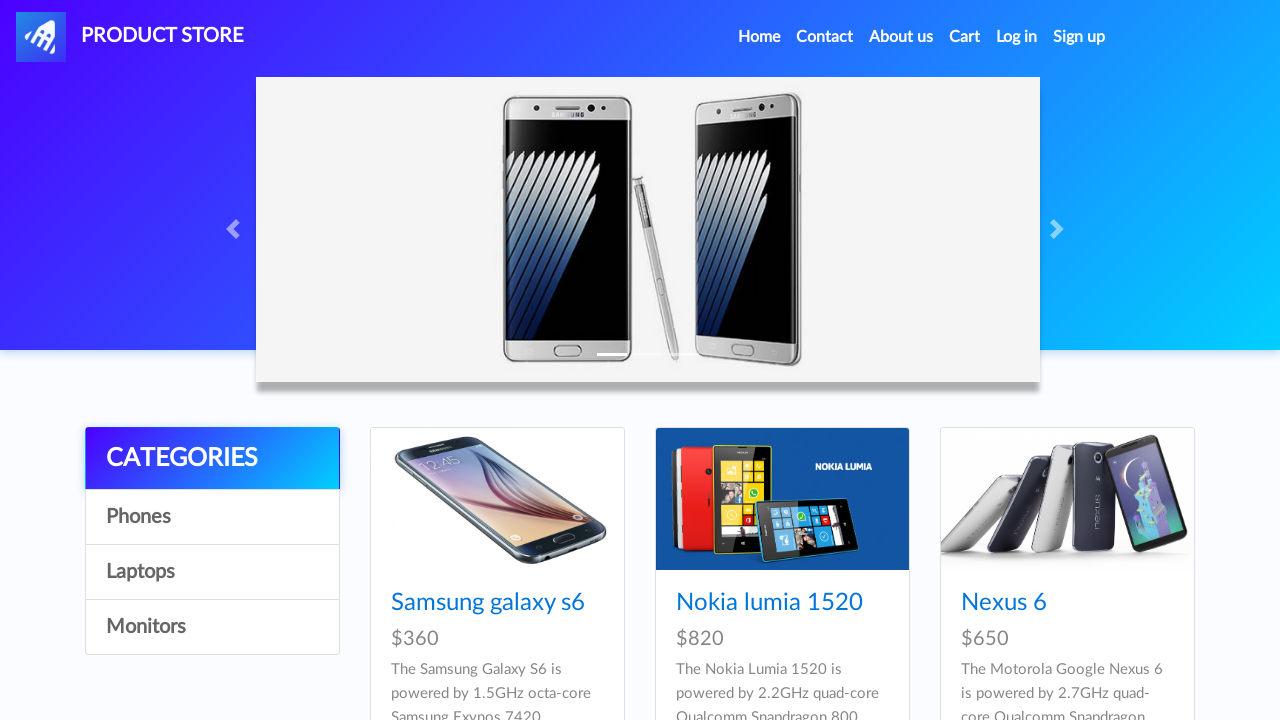

Waited for links to load on homepage
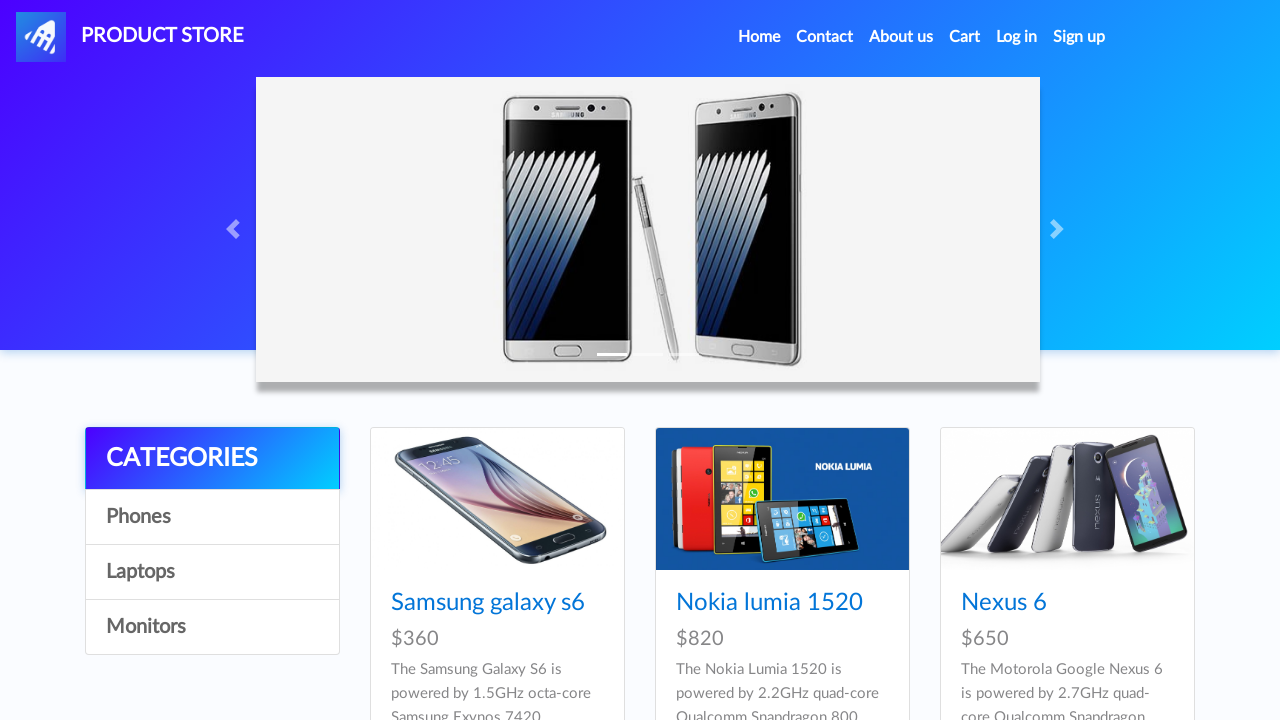

Found 33 links on the page
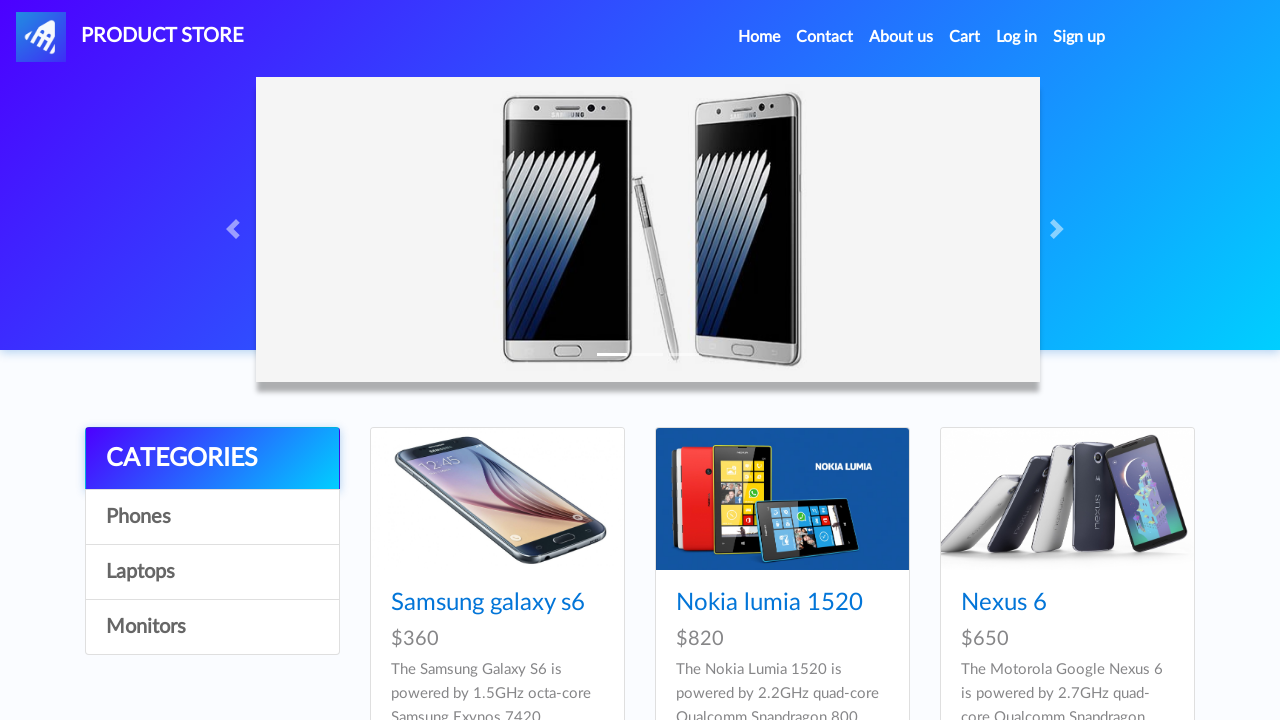

Assertion passed: links are present on the page
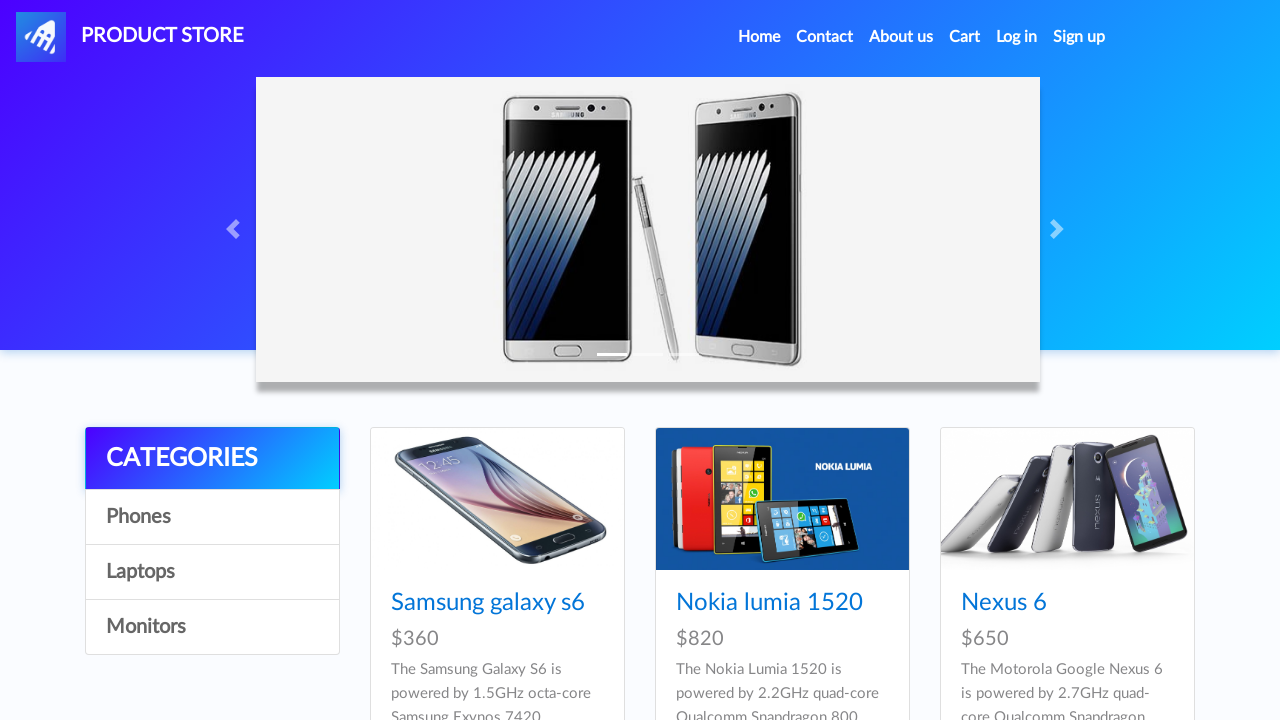

Waited for product elements to load in the product container
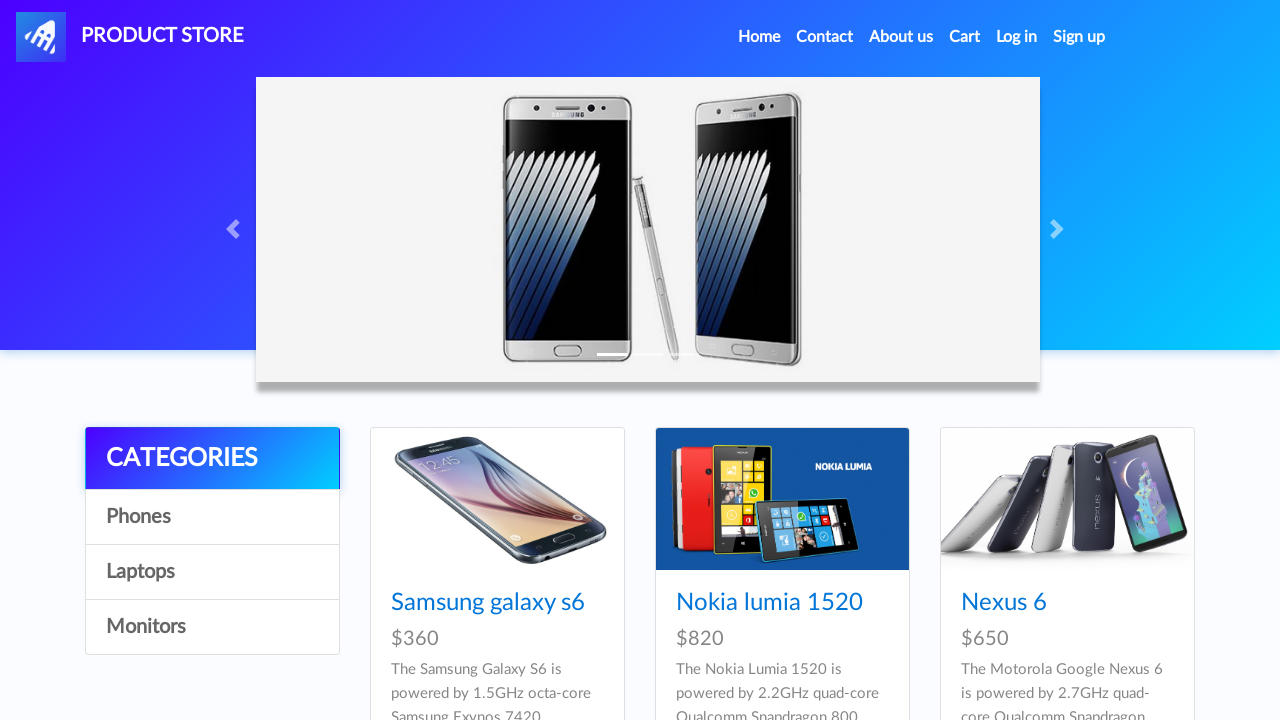

Found 9 products on the homepage
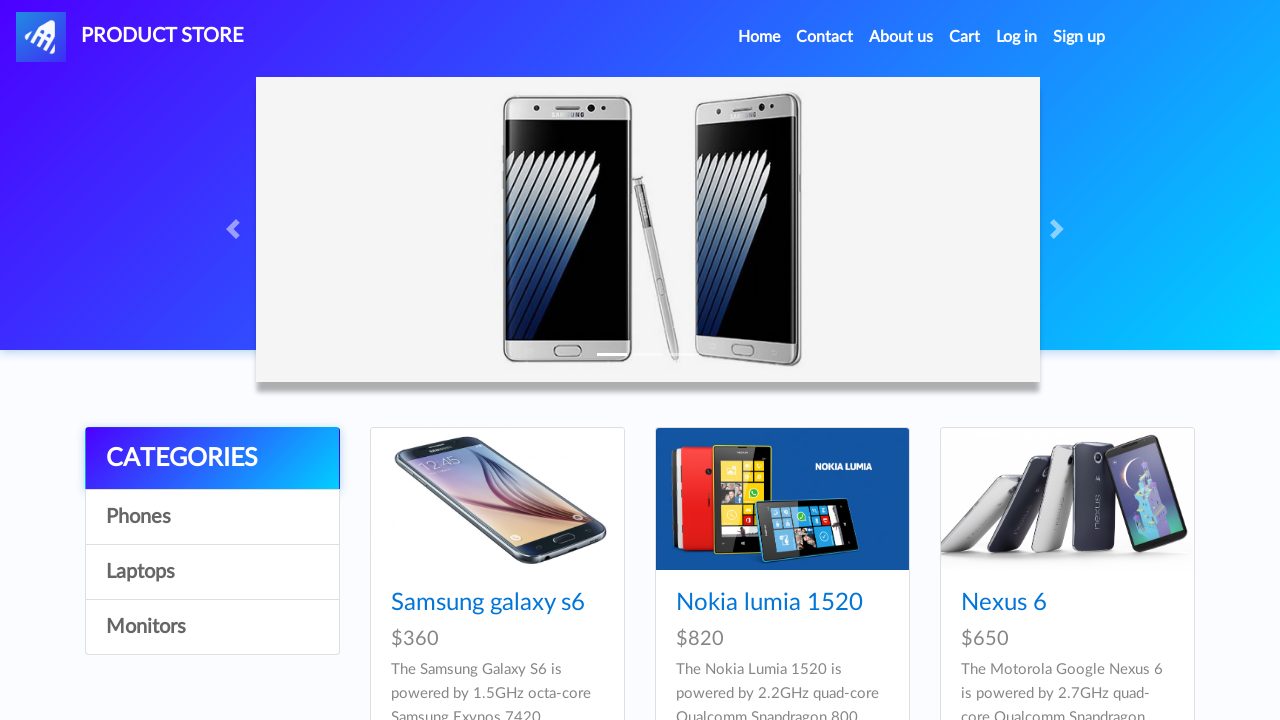

Assertion passed: products are displayed on the homepage
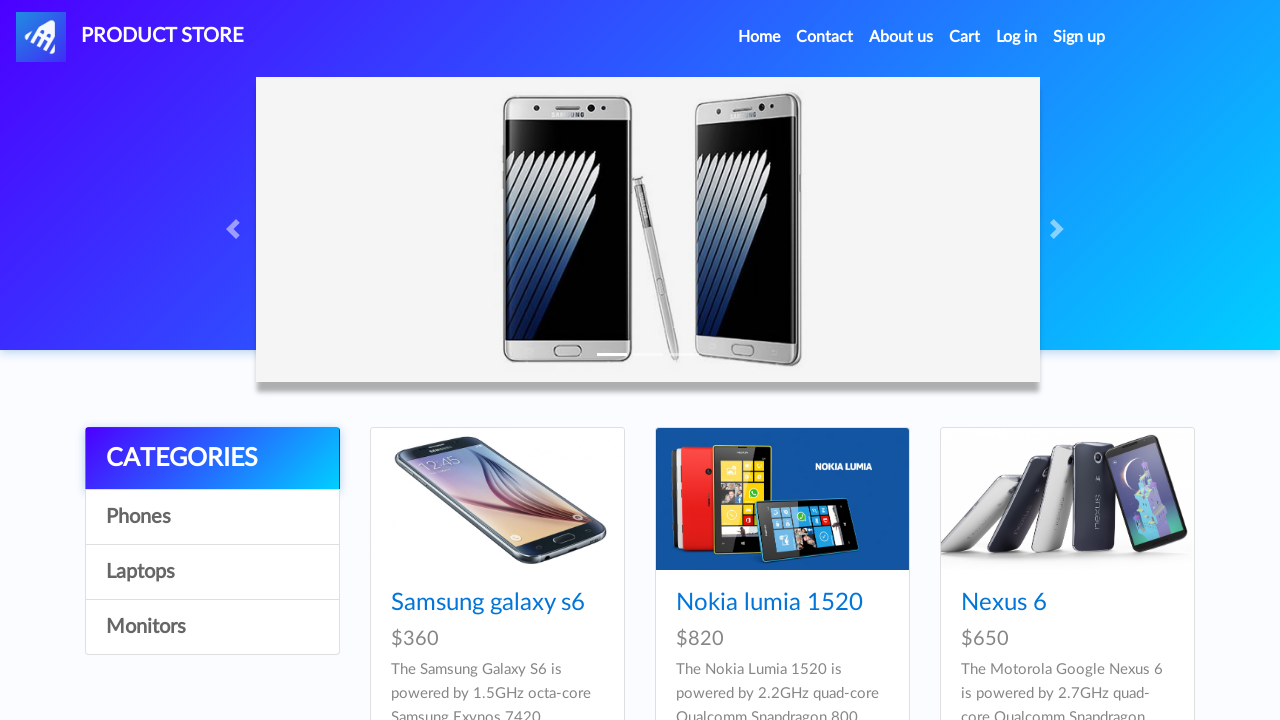

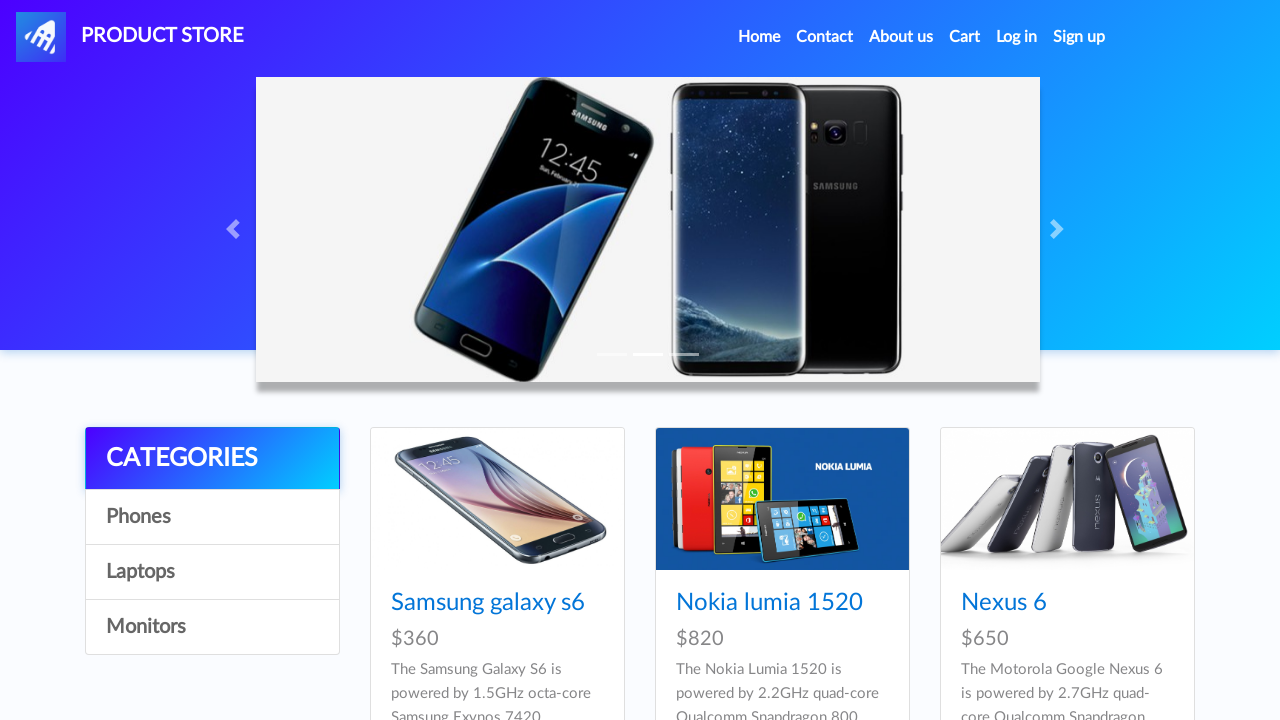